Tests GitHub repository search functionality and verifies the Issues tab is accessible

Starting URL: https://github.com

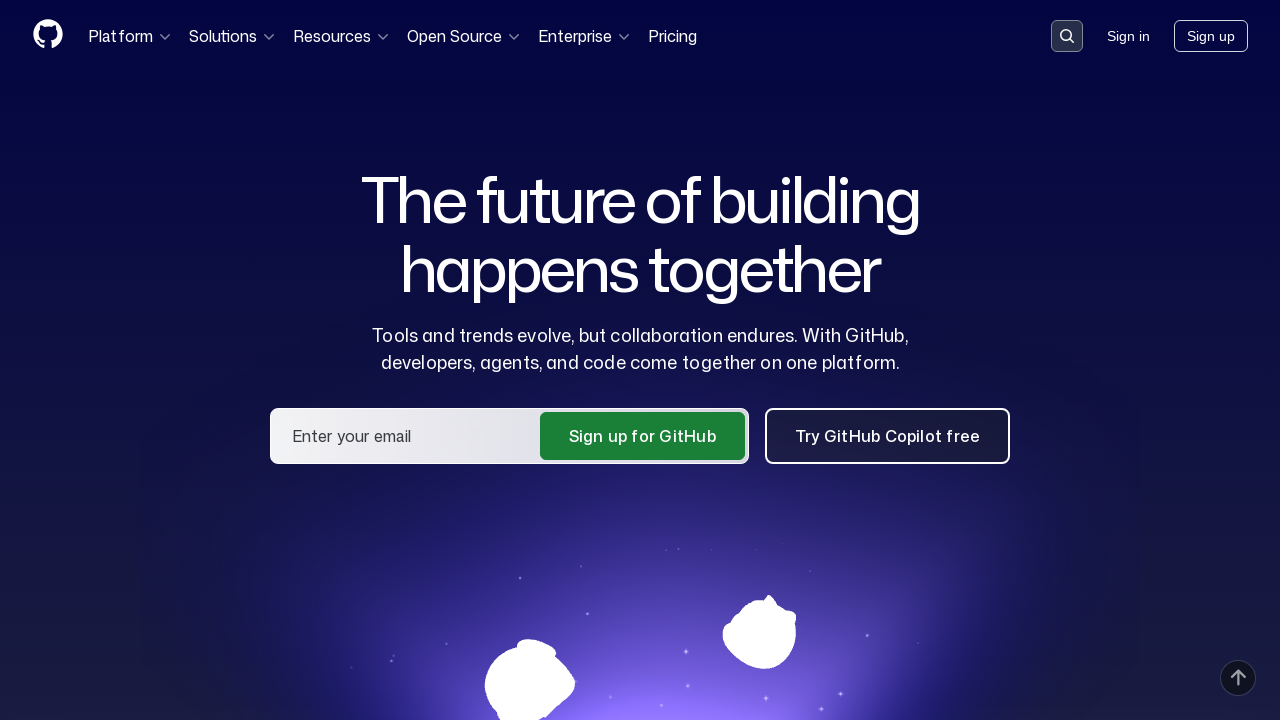

Clicked on search input to activate it at (1067, 36) on .search-input
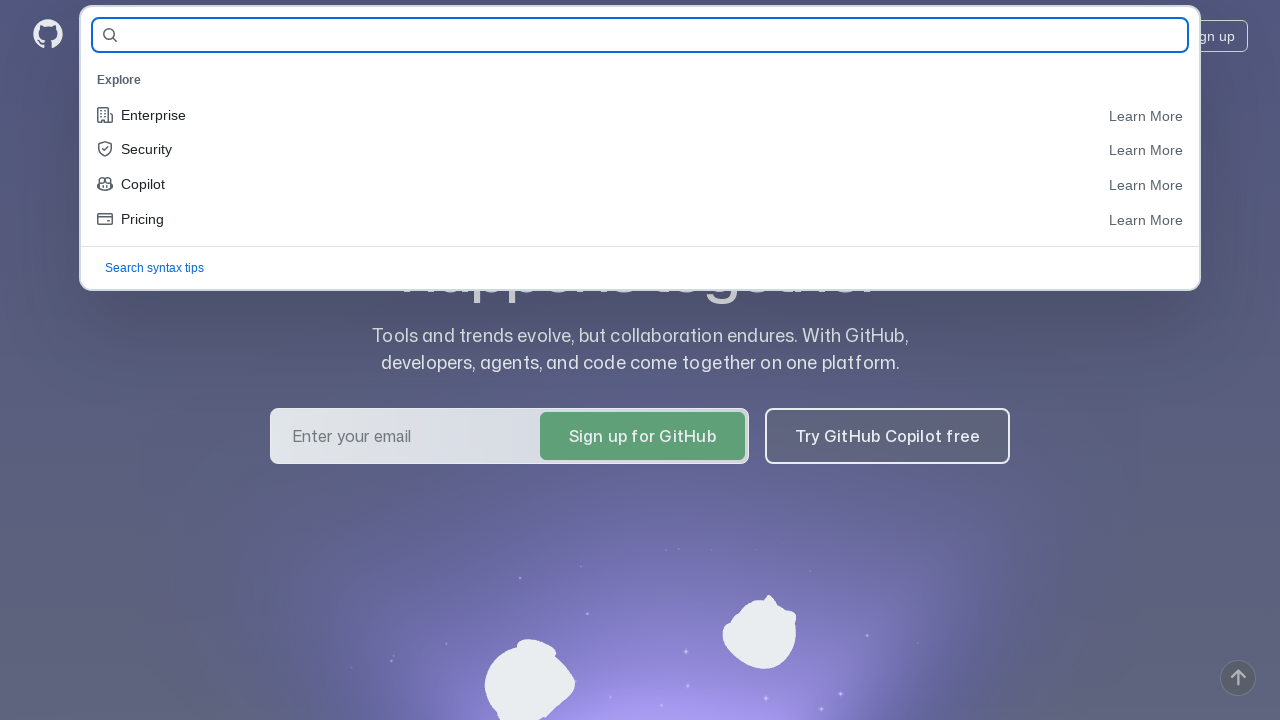

Filled search field with 'allure-framework/allure2' on #query-builder-test
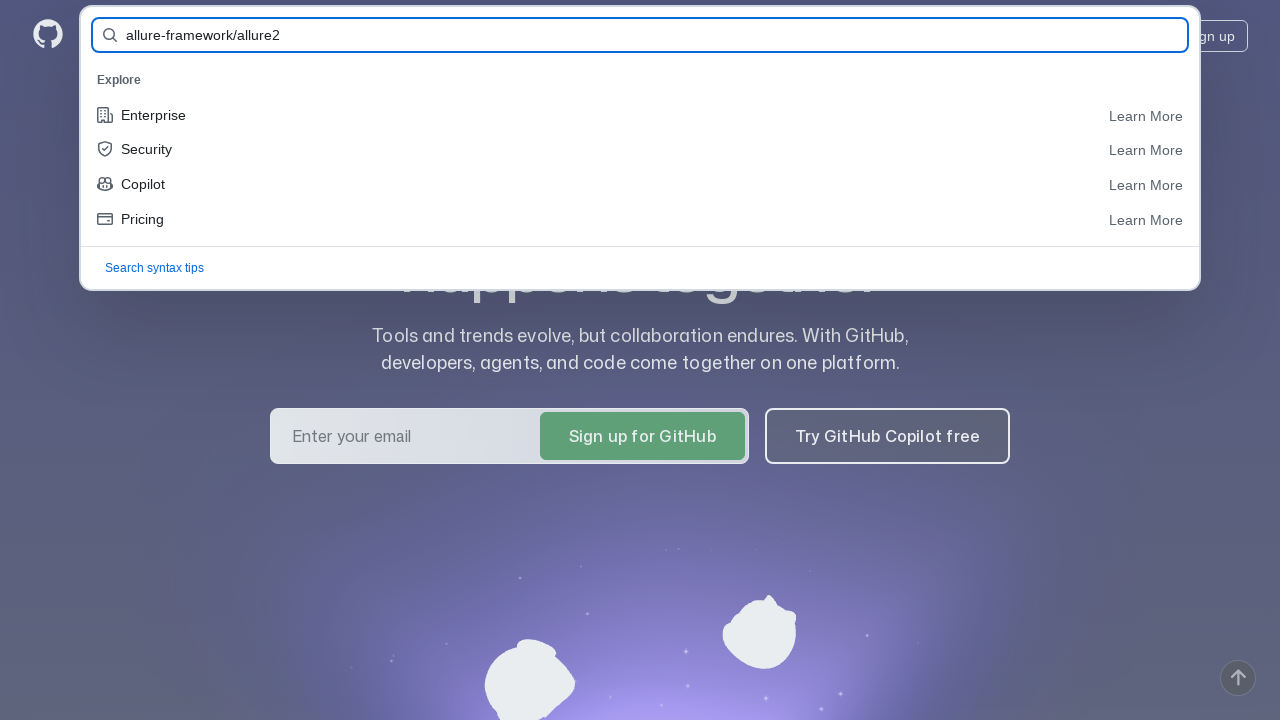

Pressed Enter to search for repository on #query-builder-test
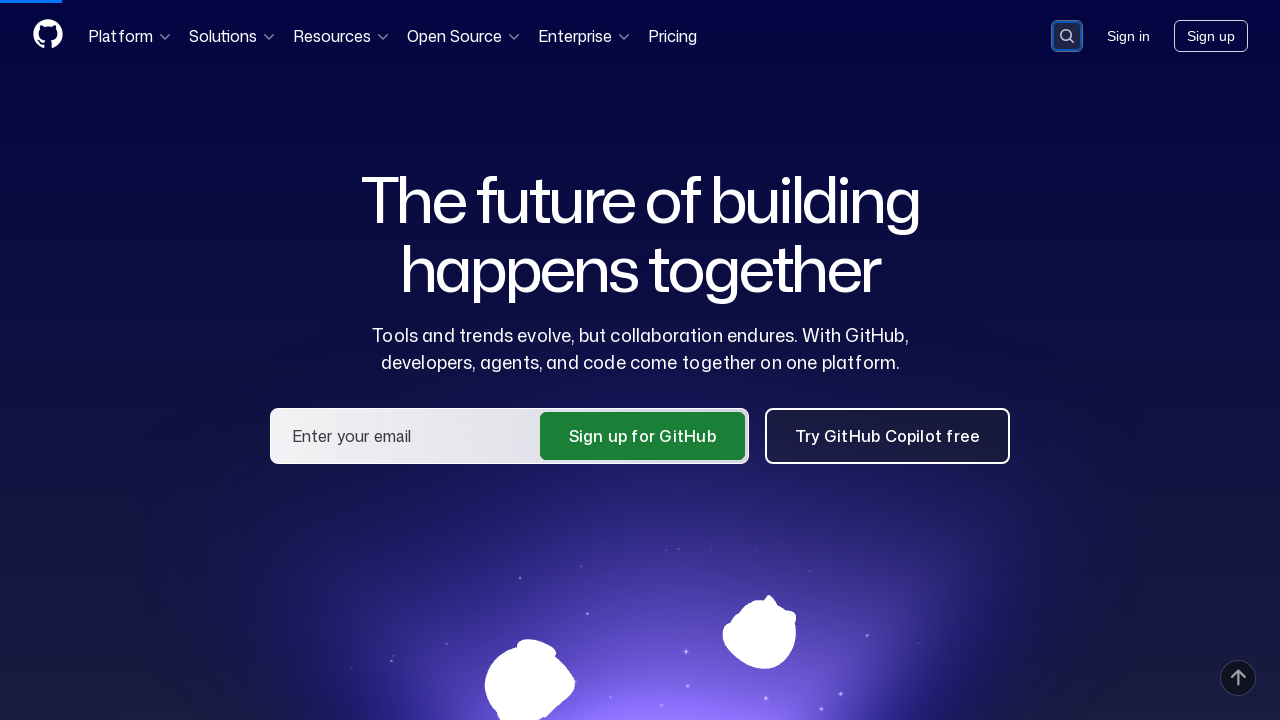

Clicked on allure-framework/allure2 repository link in search results at (459, 161) on a:has-text('allure-framework/allure2')
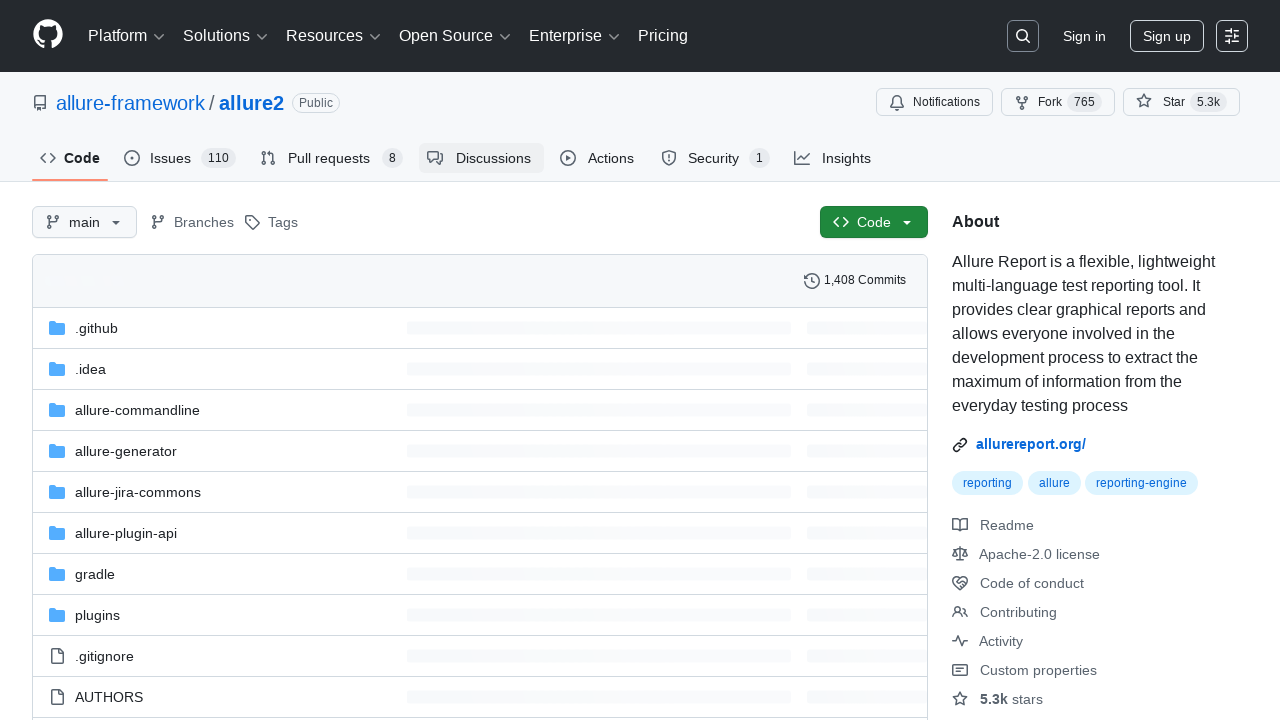

Clicked on Issues tab at (180, 158) on #issues-tab
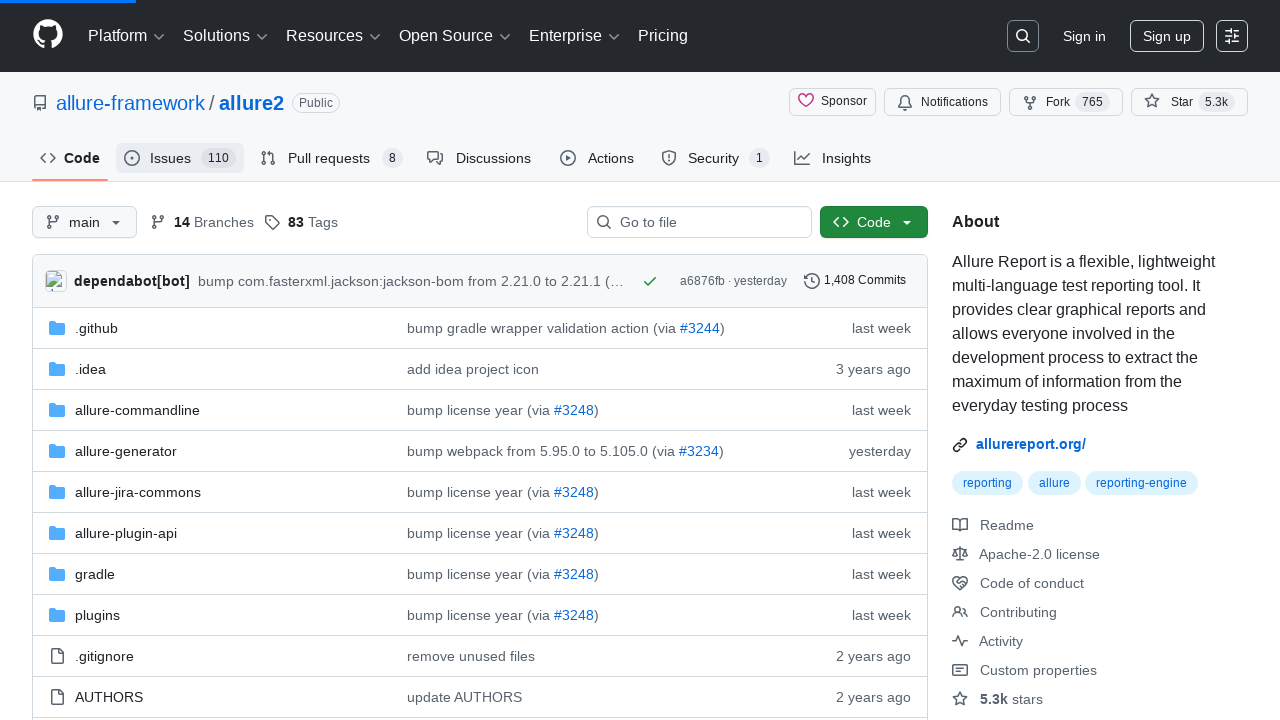

Verified Issues tab content is displayed
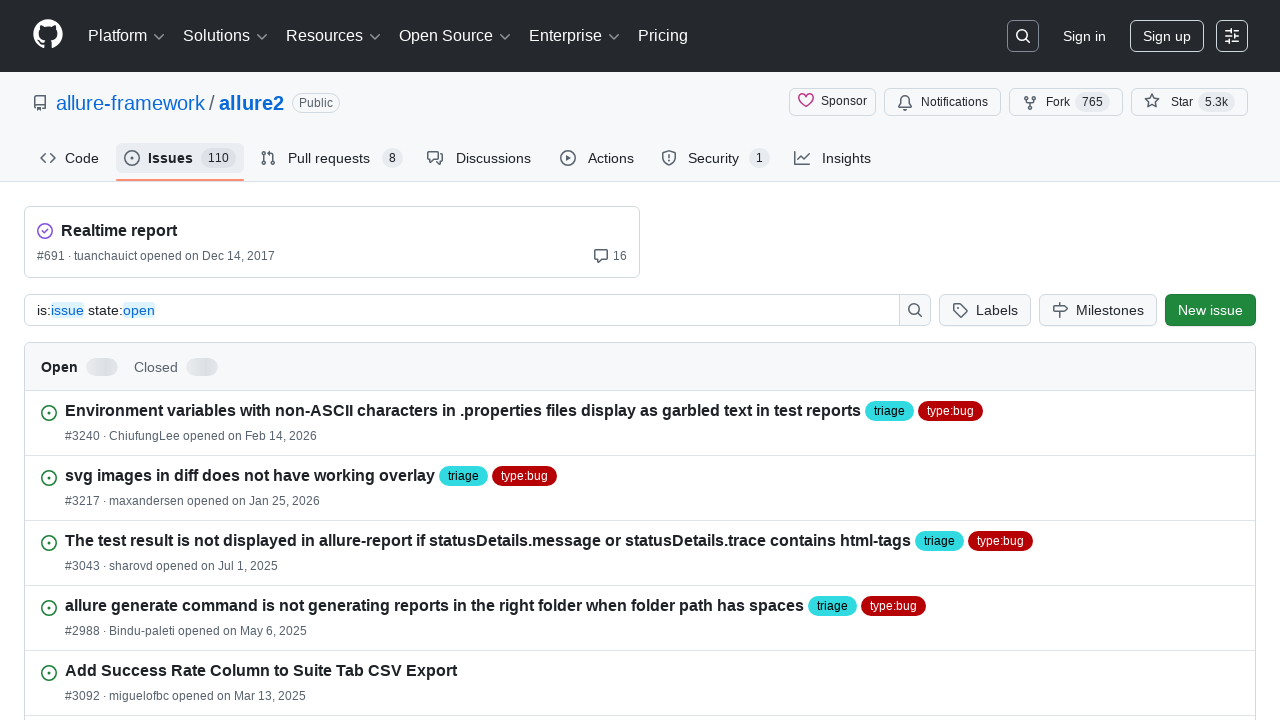

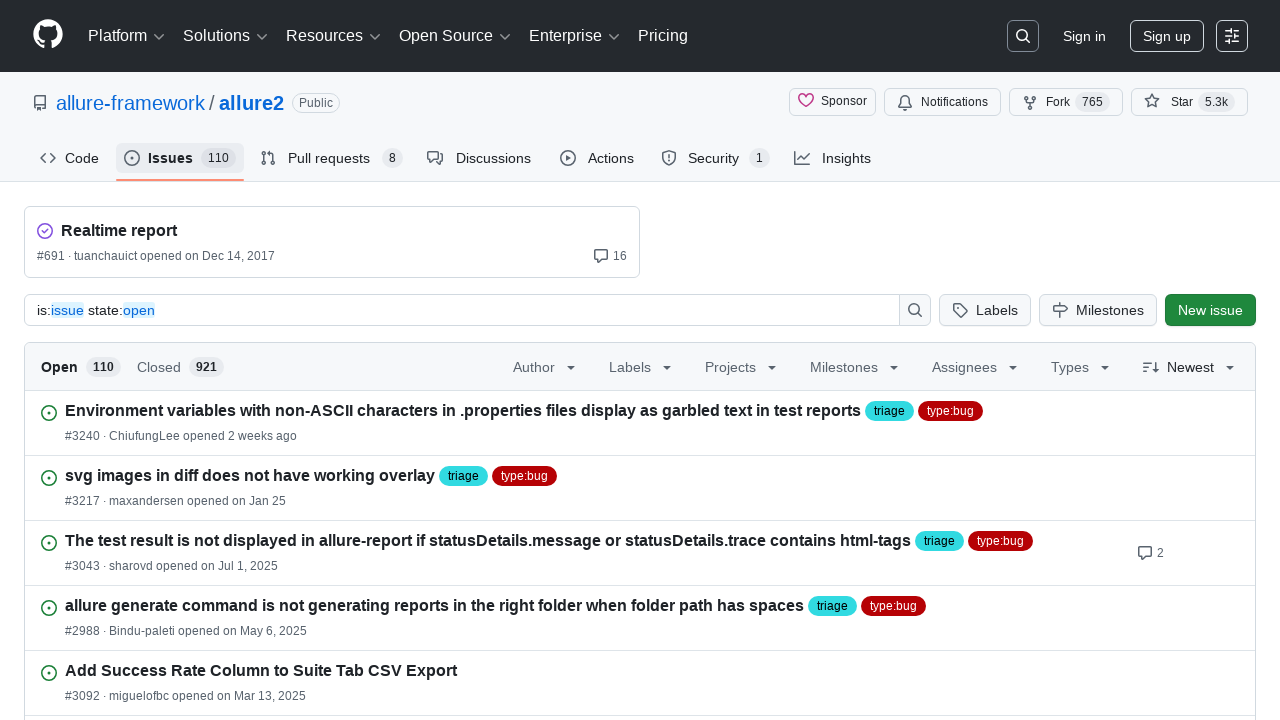